Tests scrolling functionality using JavaScript by scrolling down to a "CYDEO" link at the bottom of the page, then scrolling back up to the "Home" link at the top.

Starting URL: https://practice.cydeo.com/large

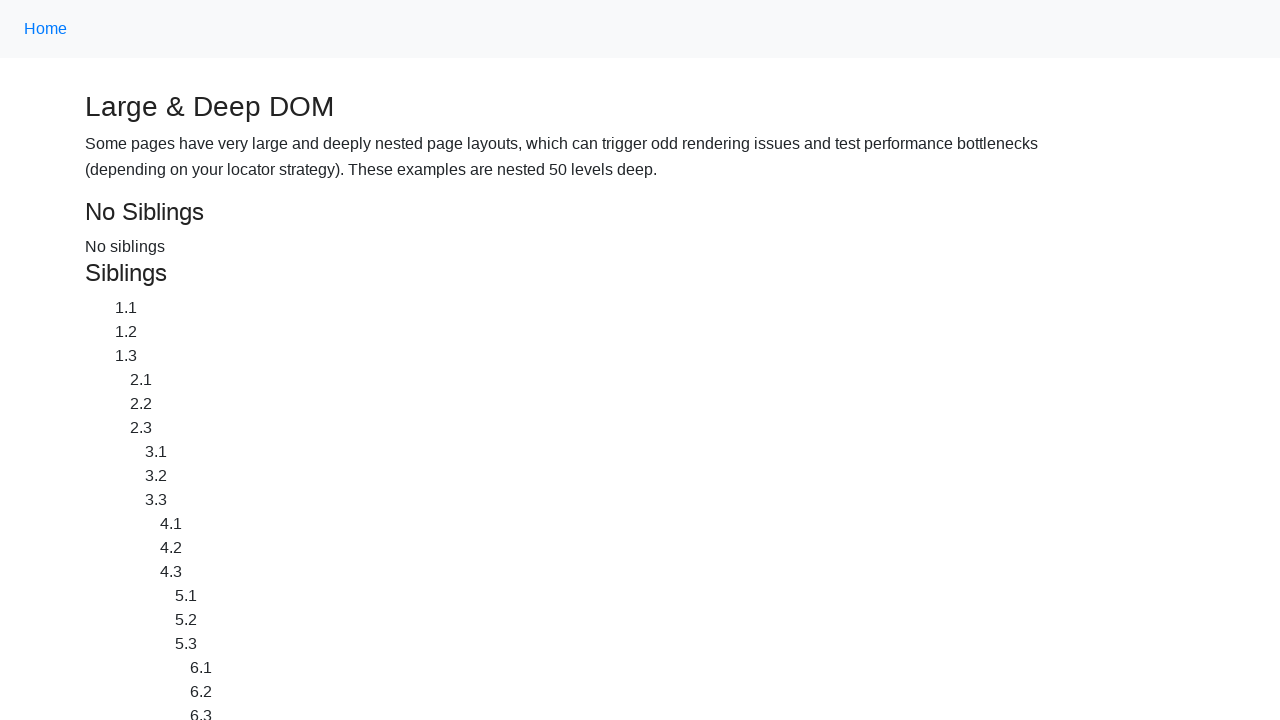

Located CYDEO link at the bottom of the page
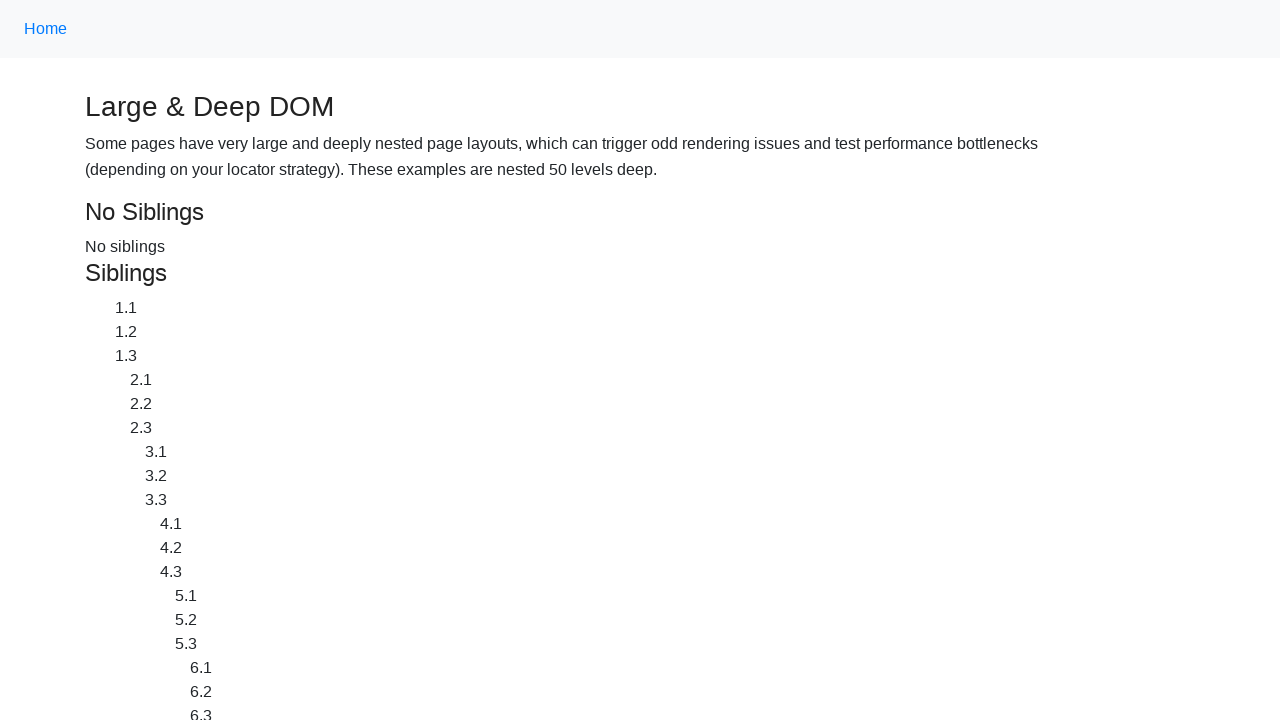

Located Home link at the top of the page
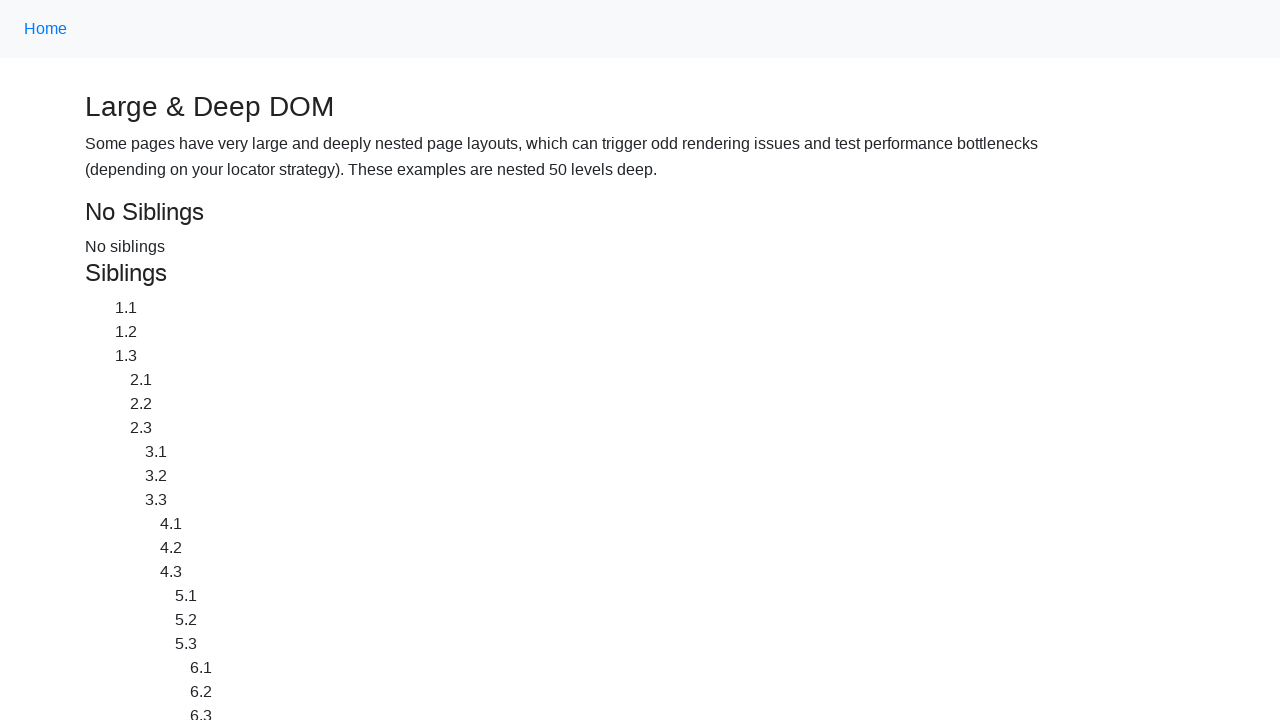

Scrolled down to CYDEO link using JavaScript
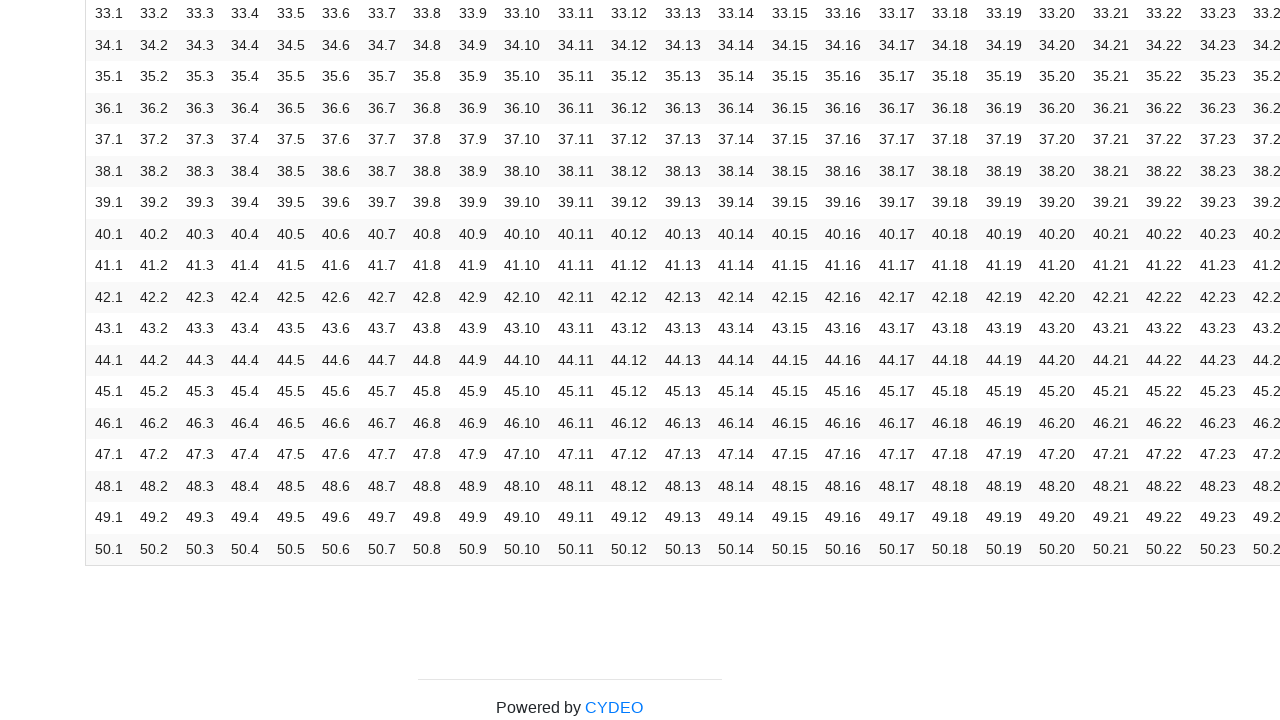

Waited 2 seconds to observe the scroll to CYDEO link
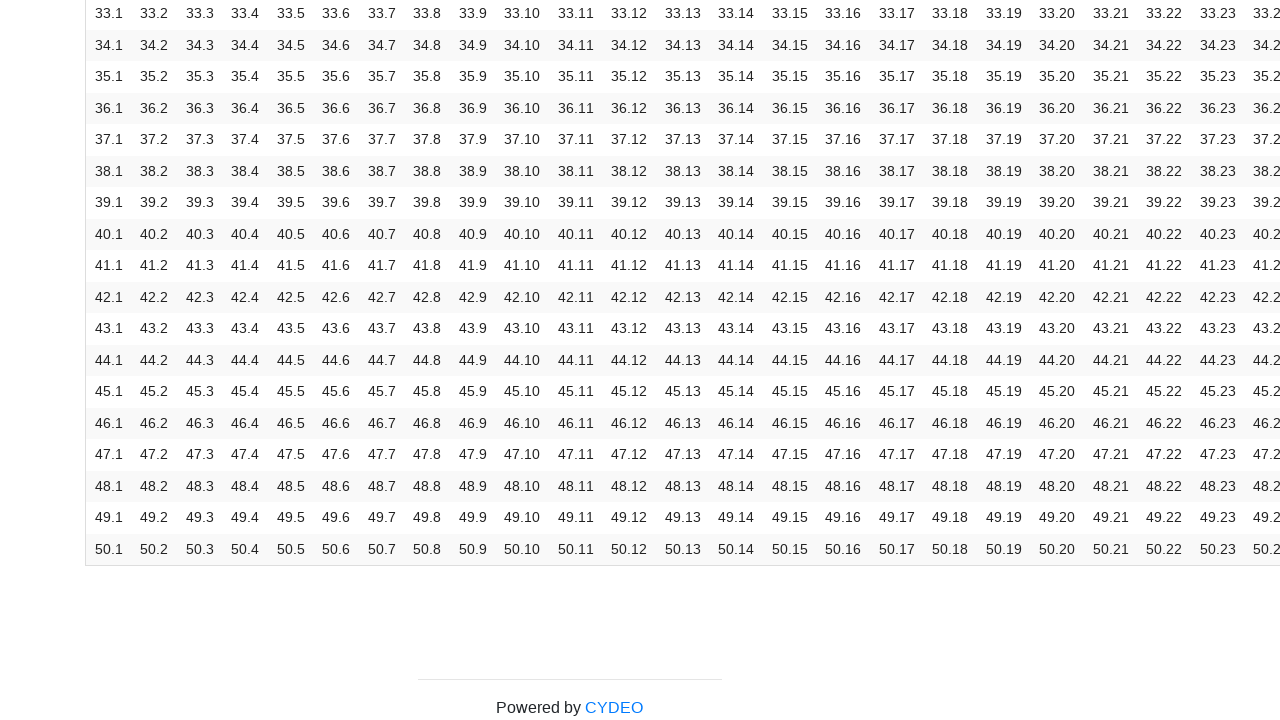

Scrolled back up to Home link using JavaScript
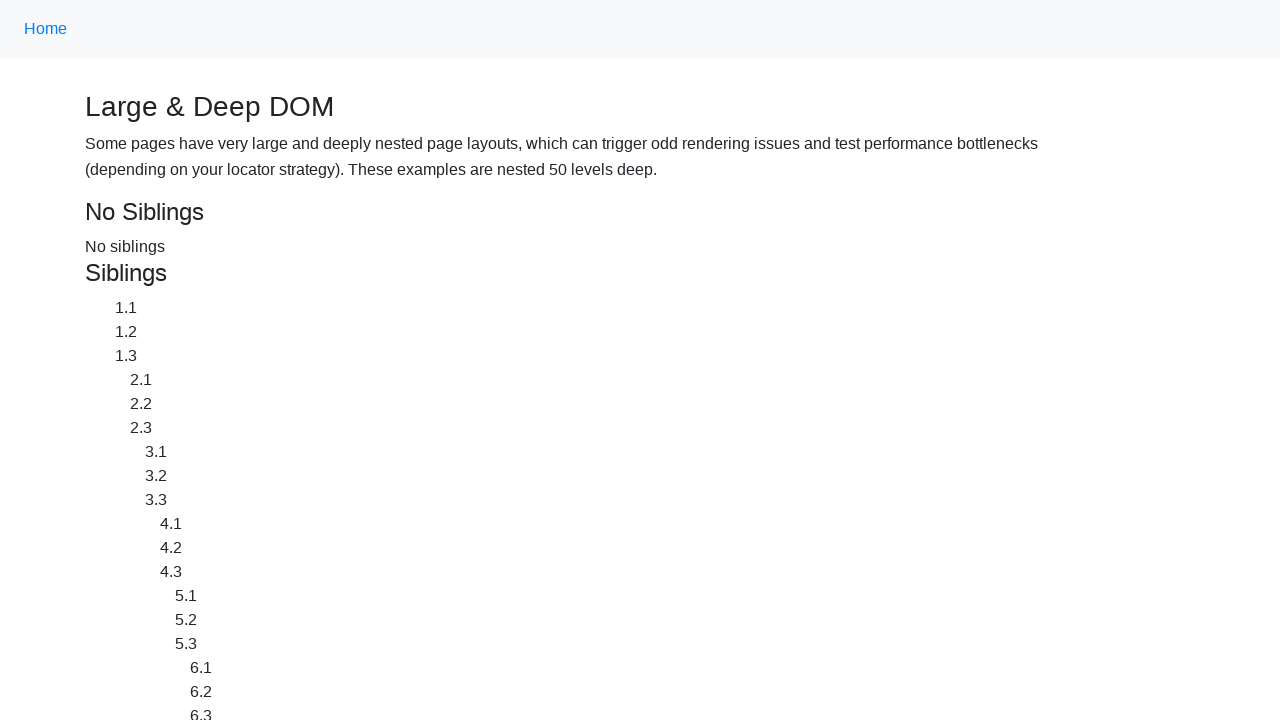

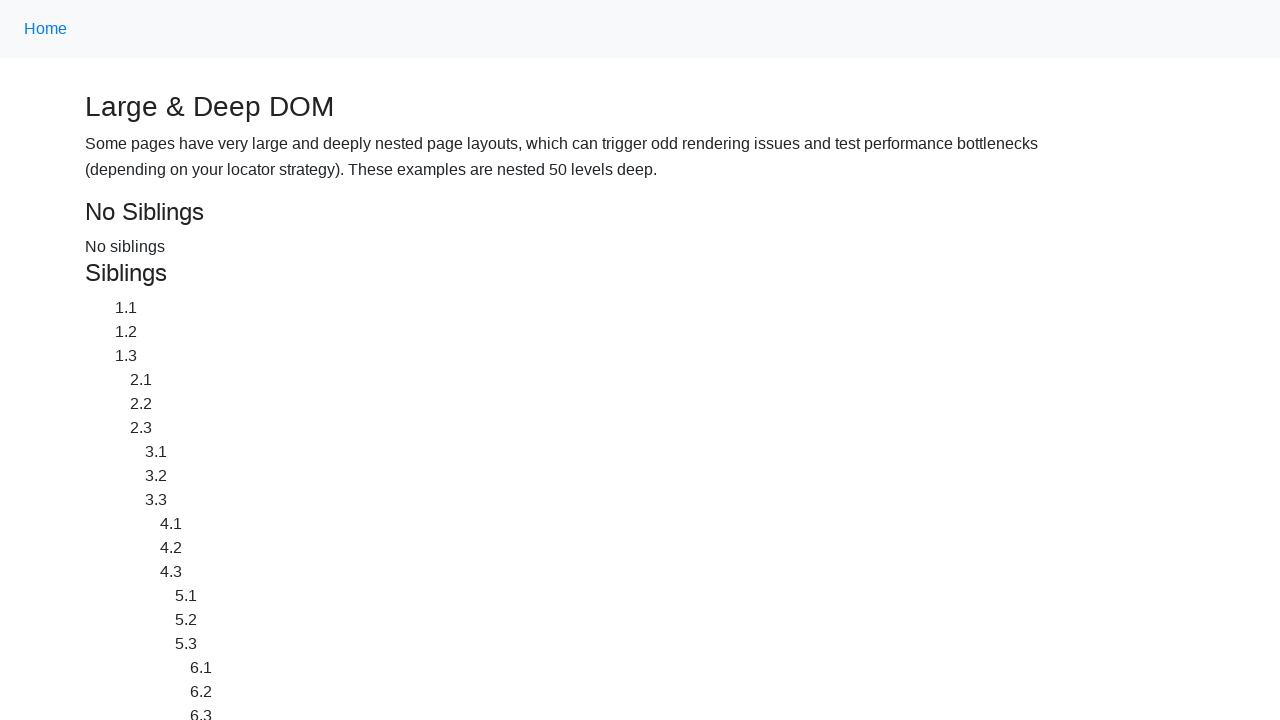